Navigates to DemoBlaze website and verifies that the sign up button element can be located in the header

Starting URL: https://www.demoblaze.com/

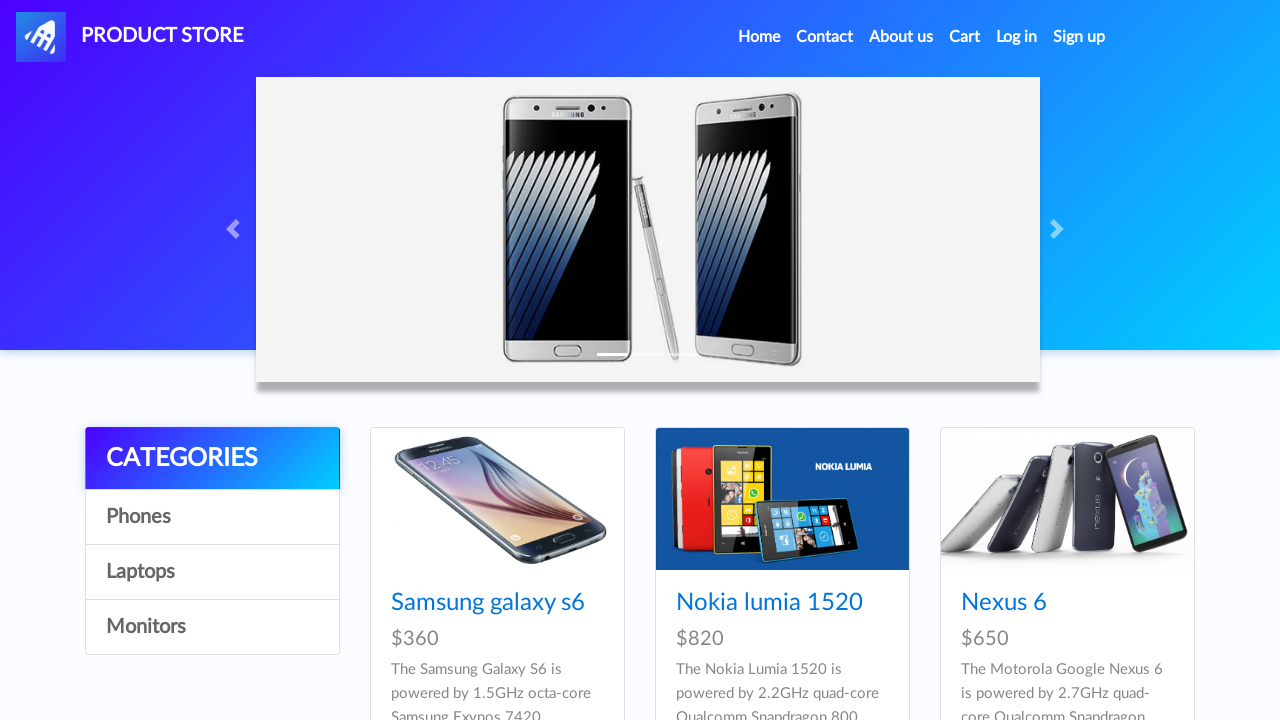

Navigated to DemoBlaze website
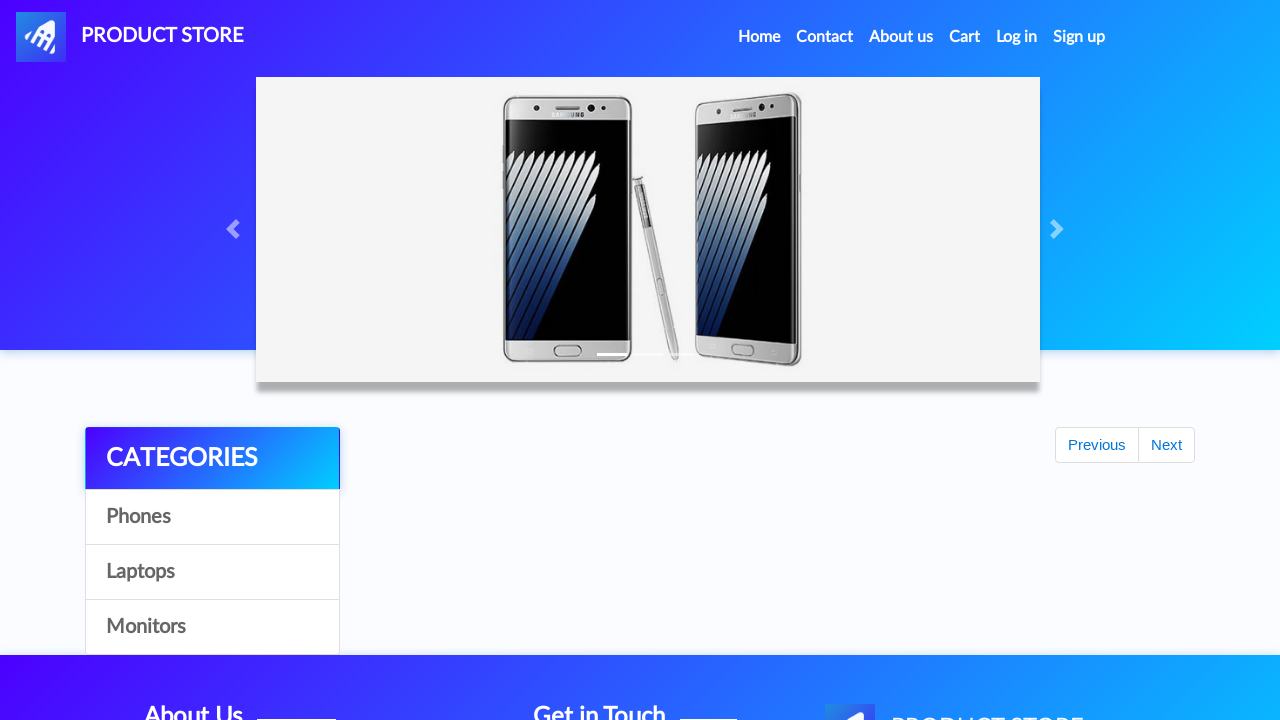

Sign up button element located in header
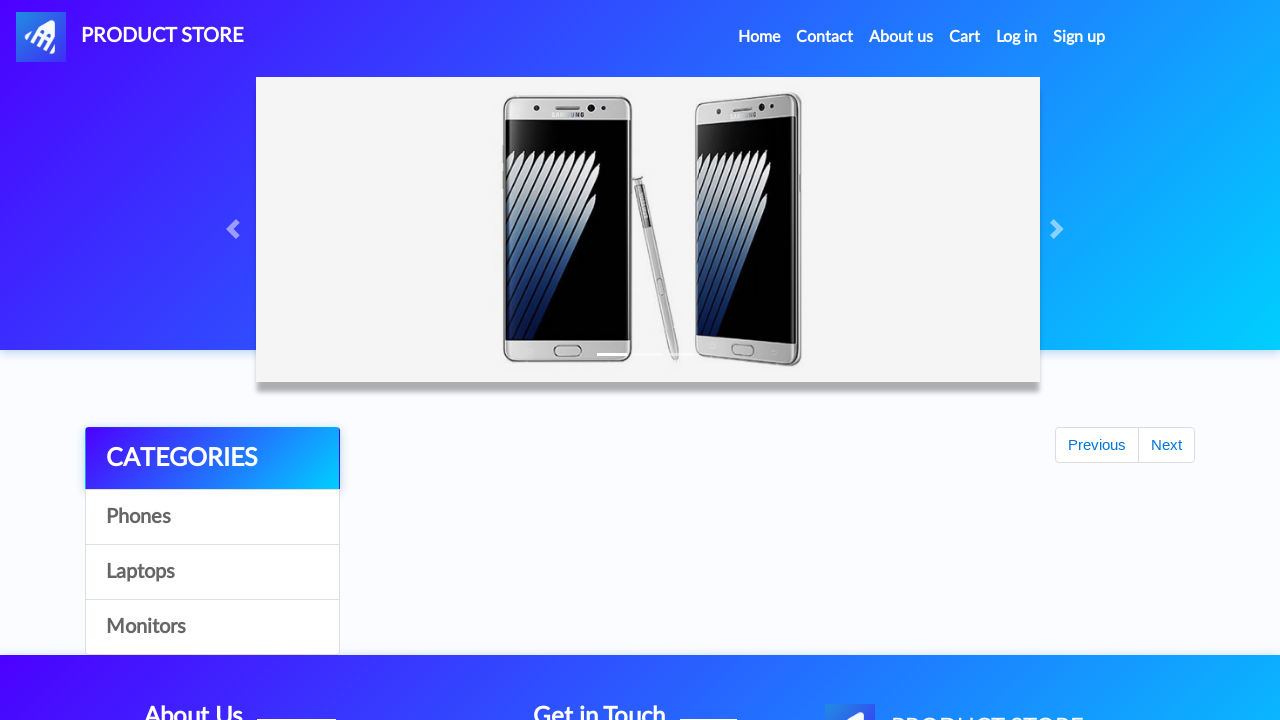

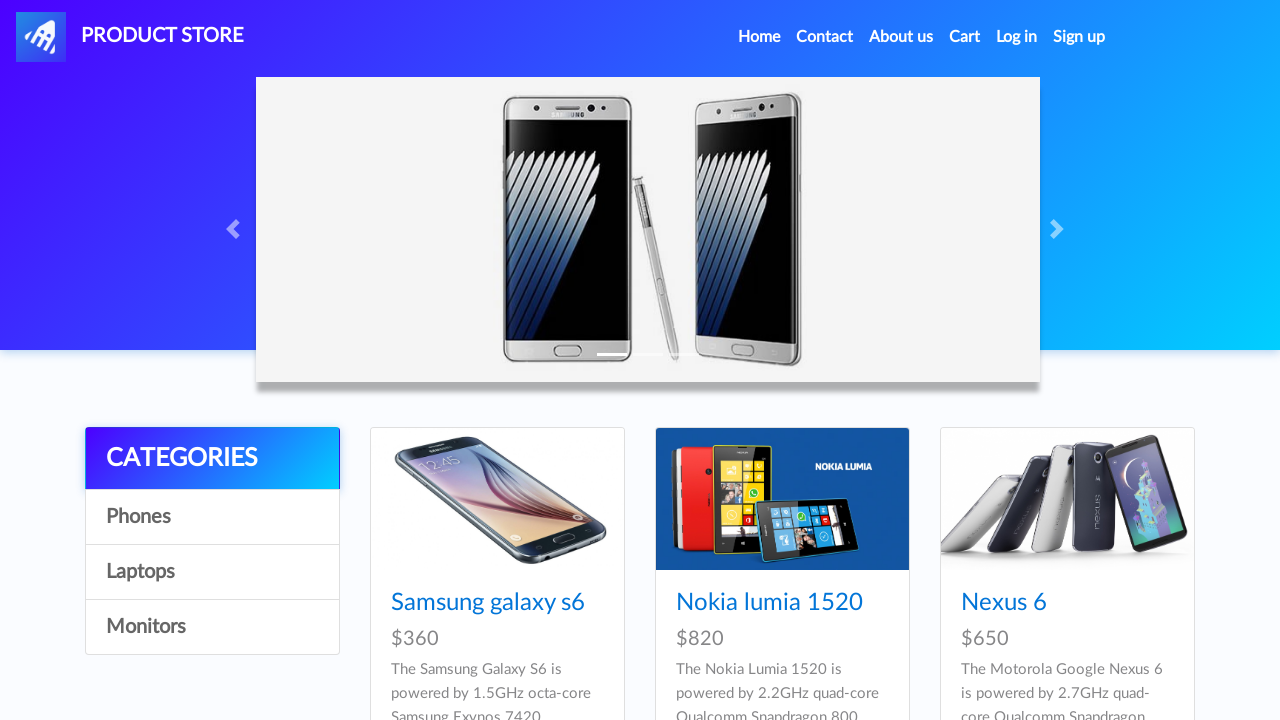